Tests date picker with dropdown functionality by selecting a date using dropdown selectors

Starting URL: https://testautomationpractice.blogspot.com/

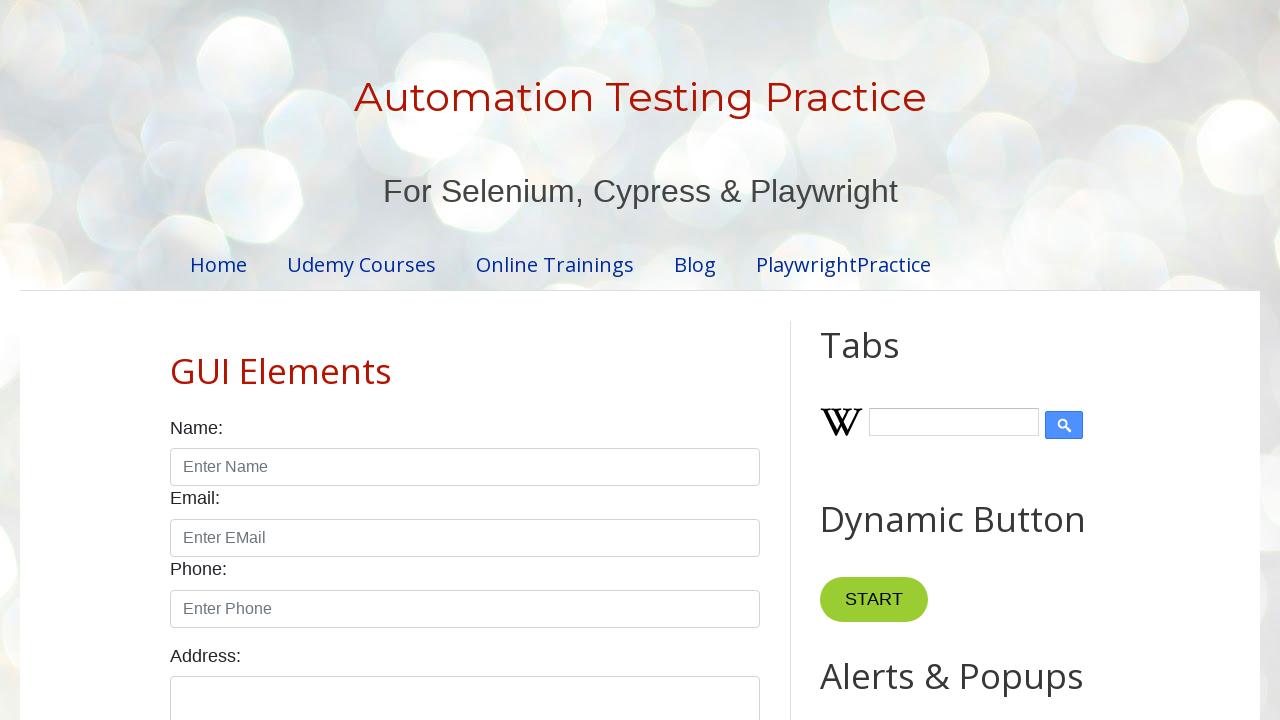

Clicked on date picker field at (520, 360) on #txtDate
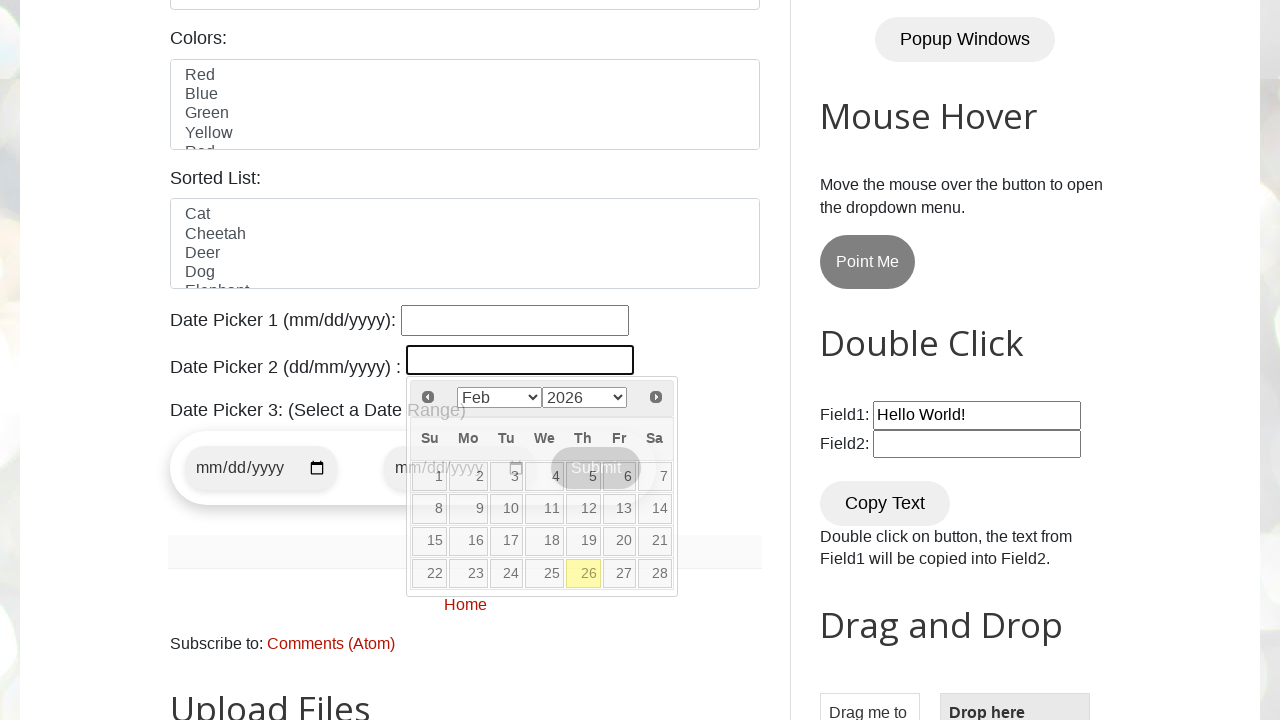

Selected June from month dropdown on //*[@id='ui-datepicker-div']/div/div/select[1]
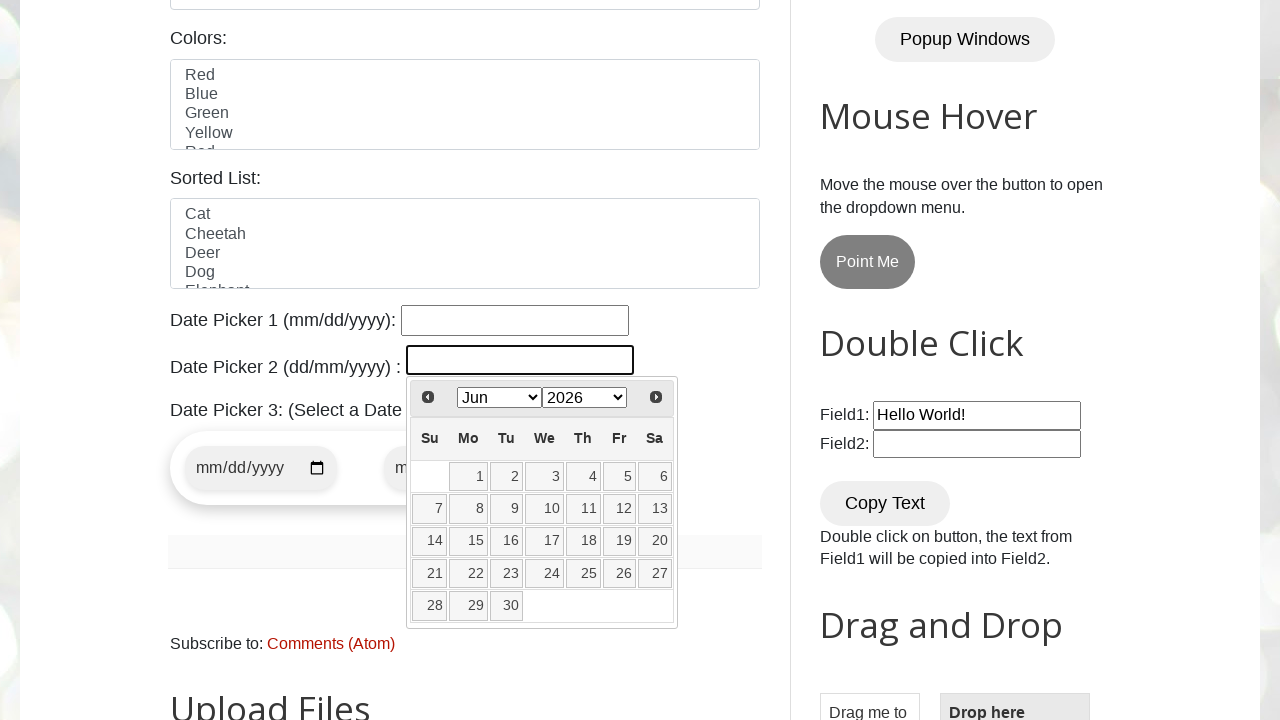

Selected 2026 from year dropdown on //*[@id='ui-datepicker-div']/div/div/select[2]
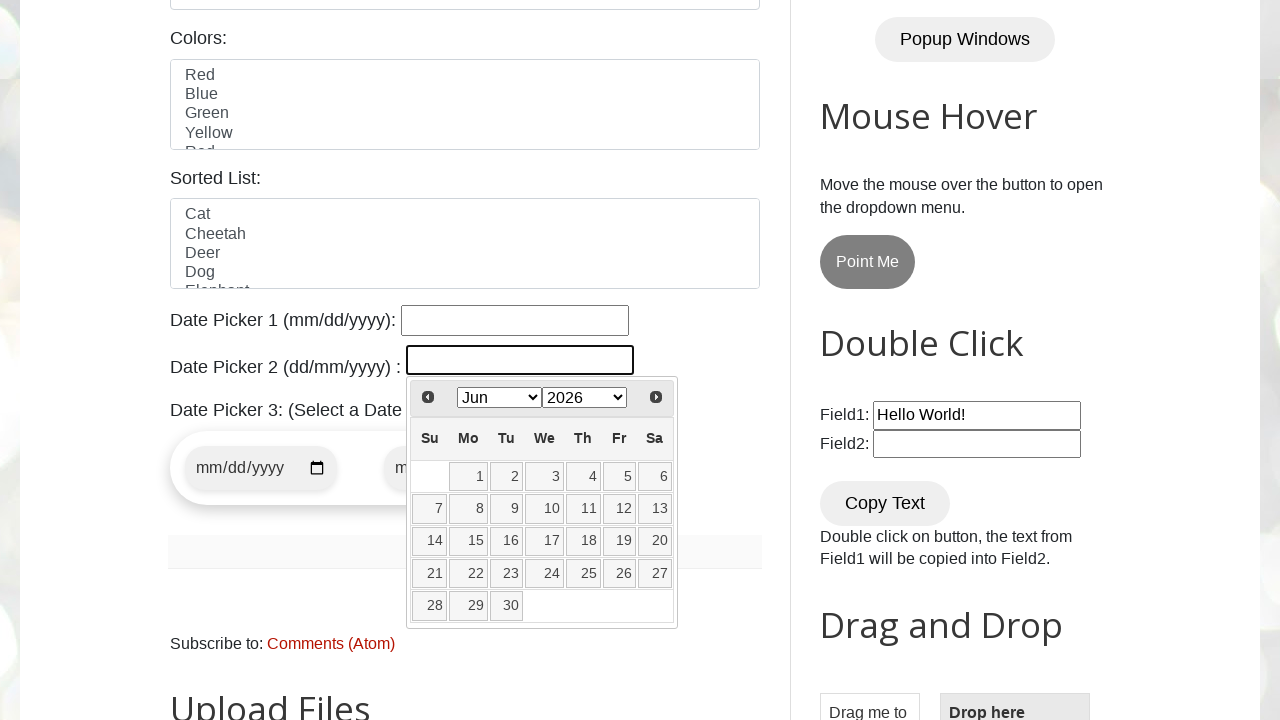

Clicked on day 25 in the calendar at (583, 574) on xpath=//table[@class='ui-datepicker-calendar']//tr/td/a[text()='25']
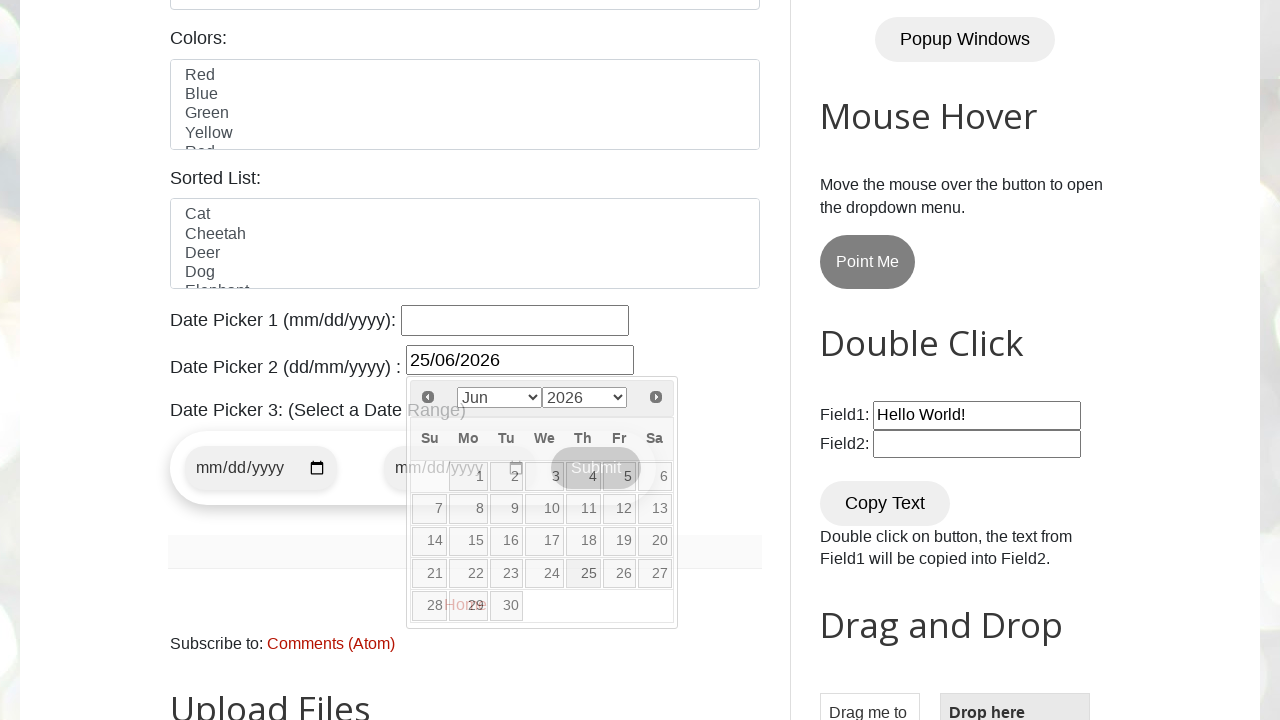

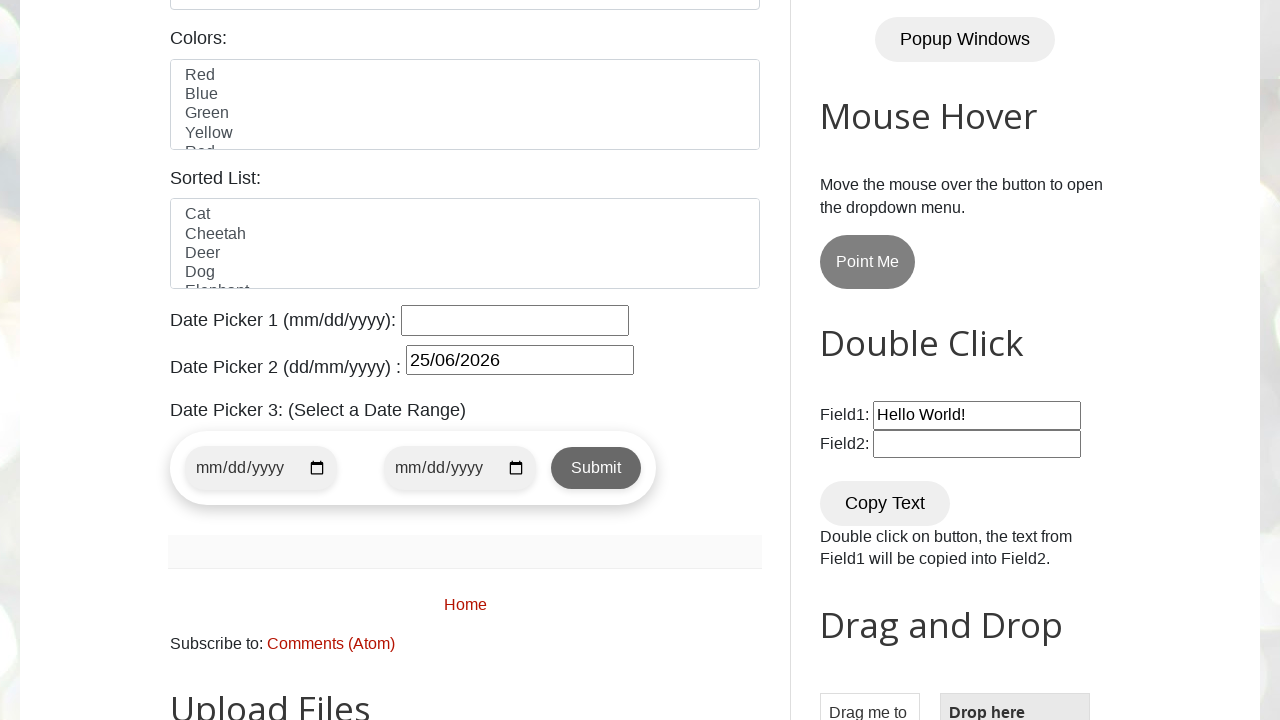